Tests dropdown functionality on a flight booking practice page by selecting origin city (Bengaluru) and destination city (Chennai) from dropdown menus

Starting URL: https://rahulshettyacademy.com/dropdownsPractise/

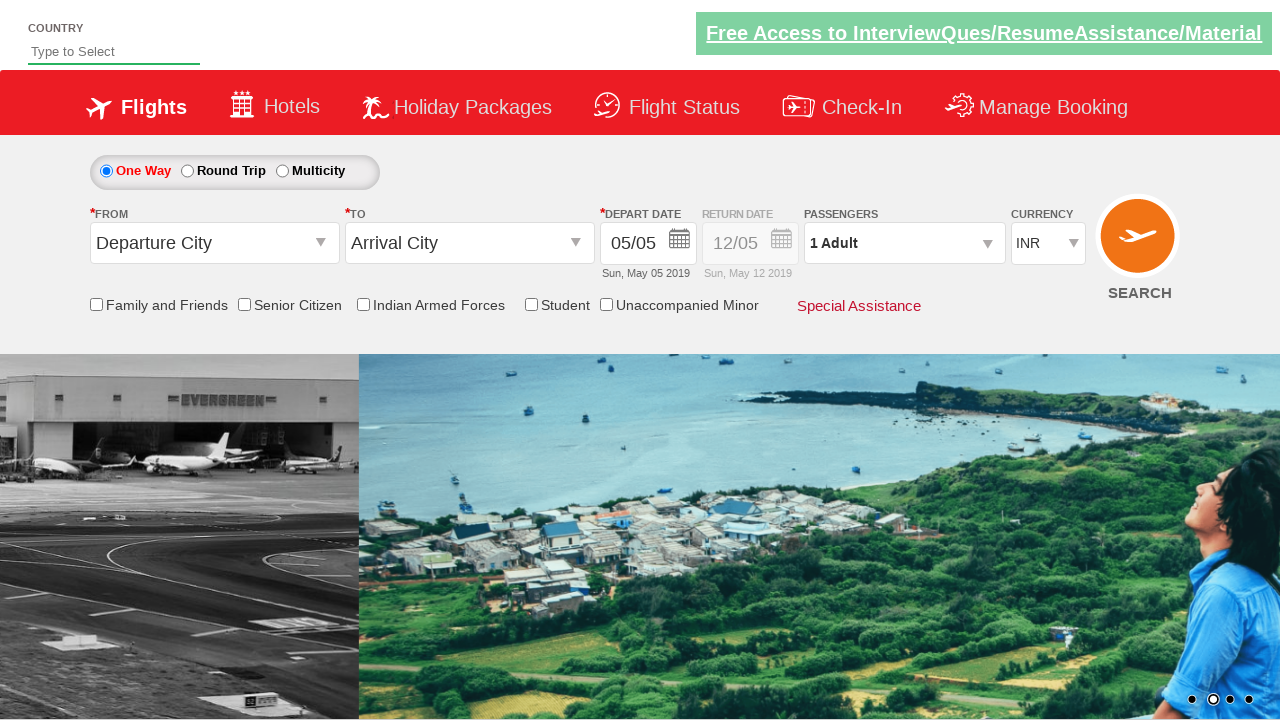

Clicked on origin station dropdown at (214, 243) on #ctl00_mainContent_ddl_originStation1_CTXT
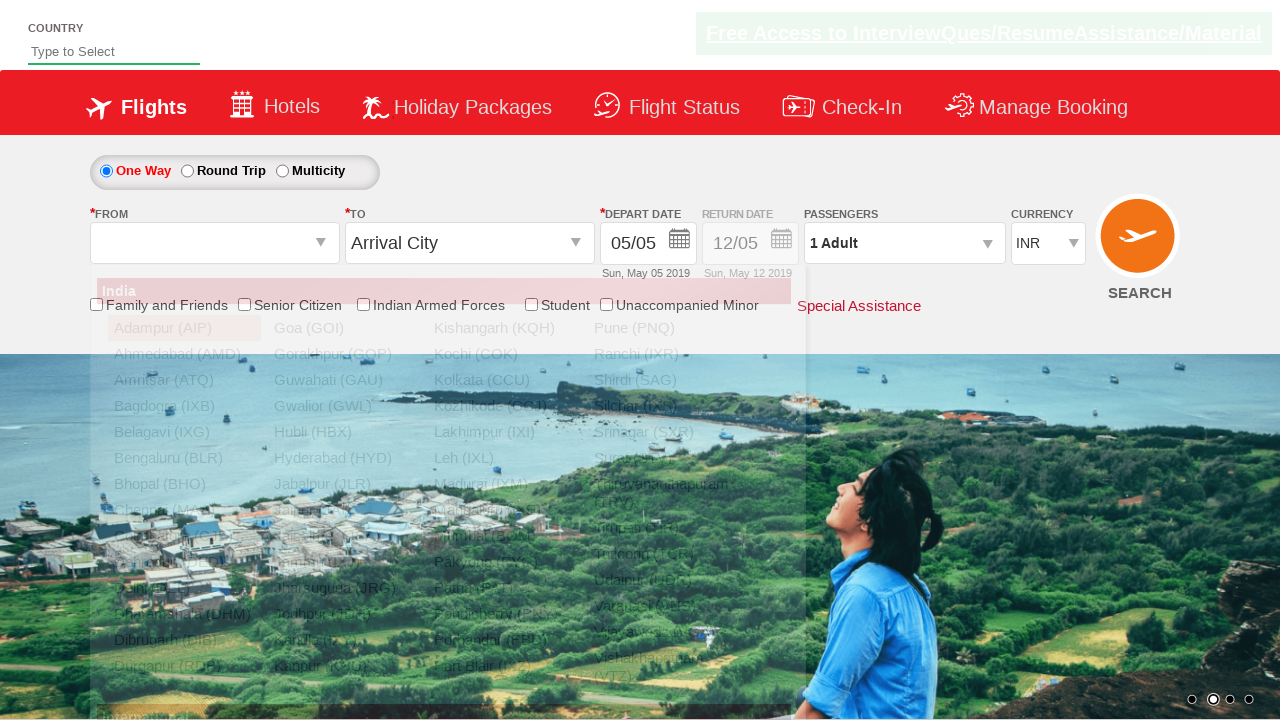

Selected Bengaluru (BLR) as origin city at (184, 458) on xpath=//a[text()=' Bengaluru (BLR)']
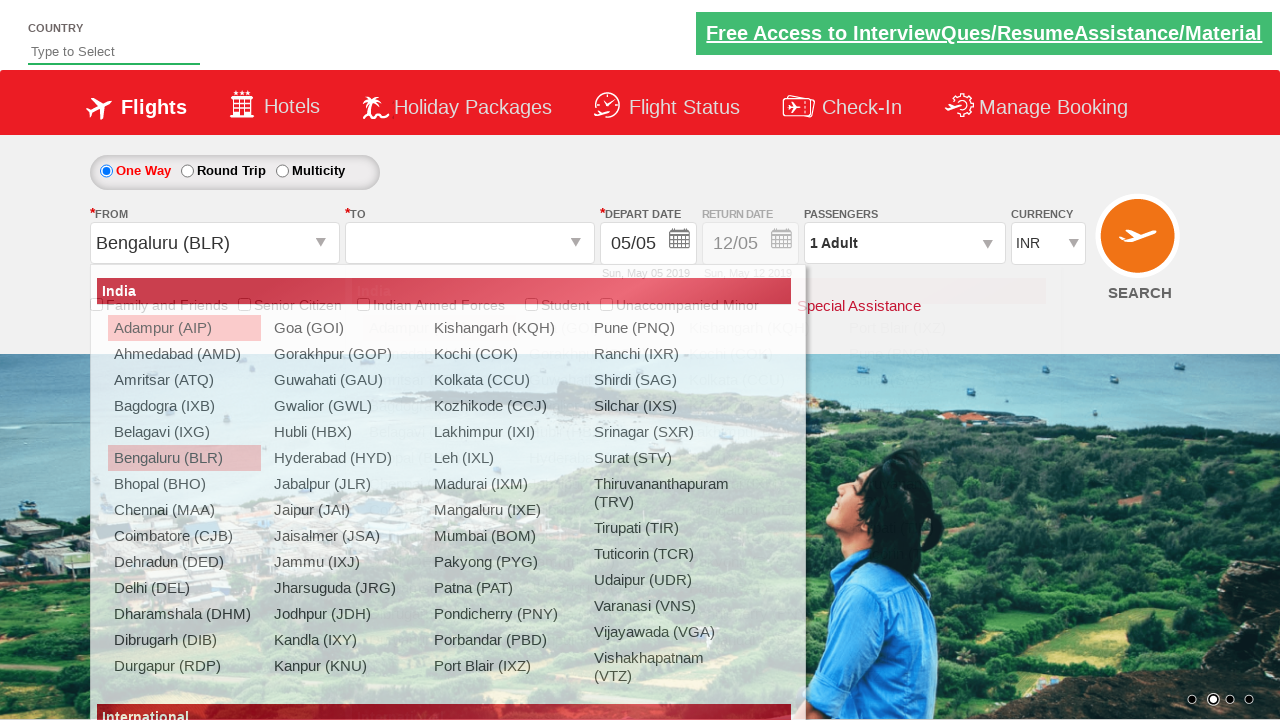

Waited 2000ms for destination dropdown to be ready
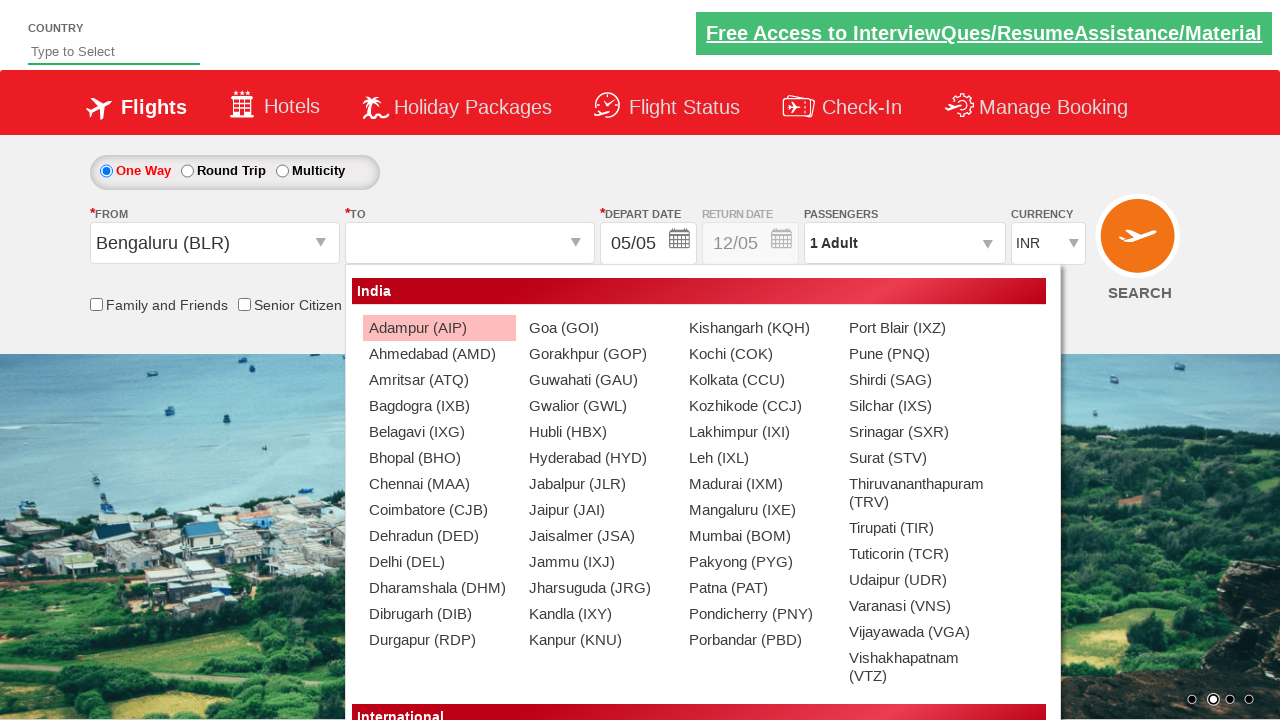

Selected Chennai (MAA) as destination city at (439, 484) on xpath=//div[@id='glsctl00_mainContent_ddl_destinationStation1_CTNR']//a[text()='
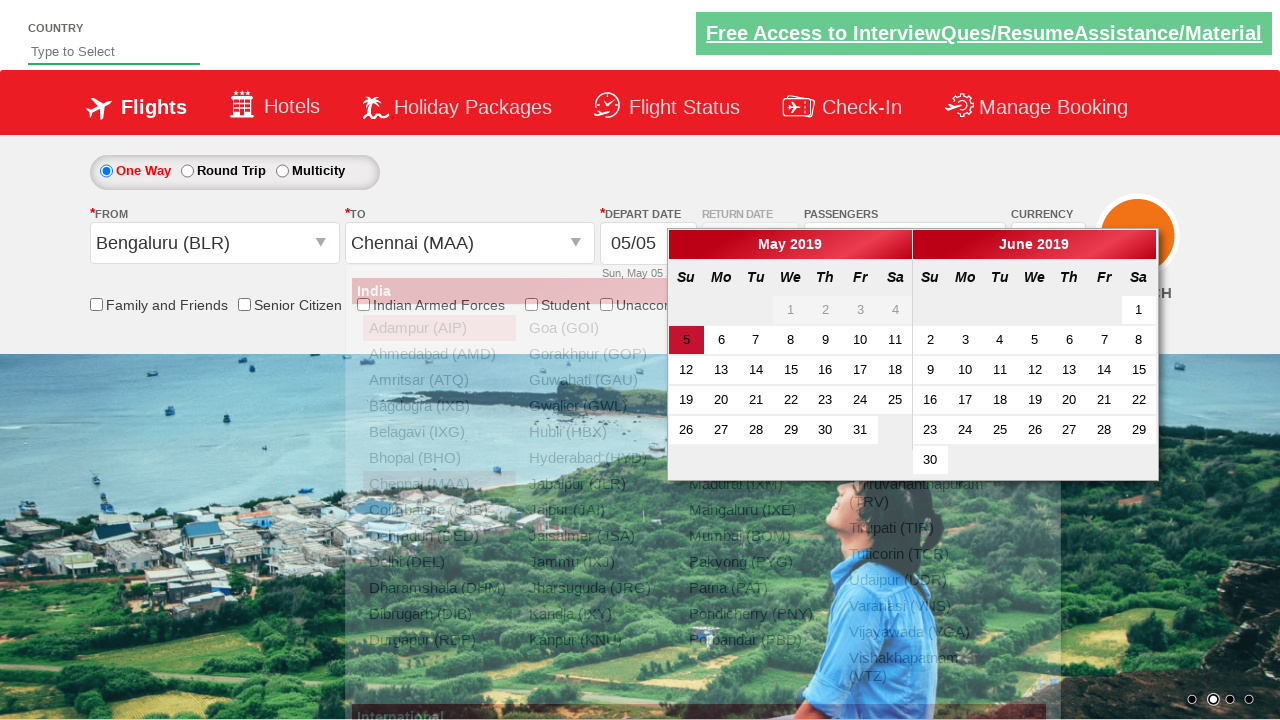

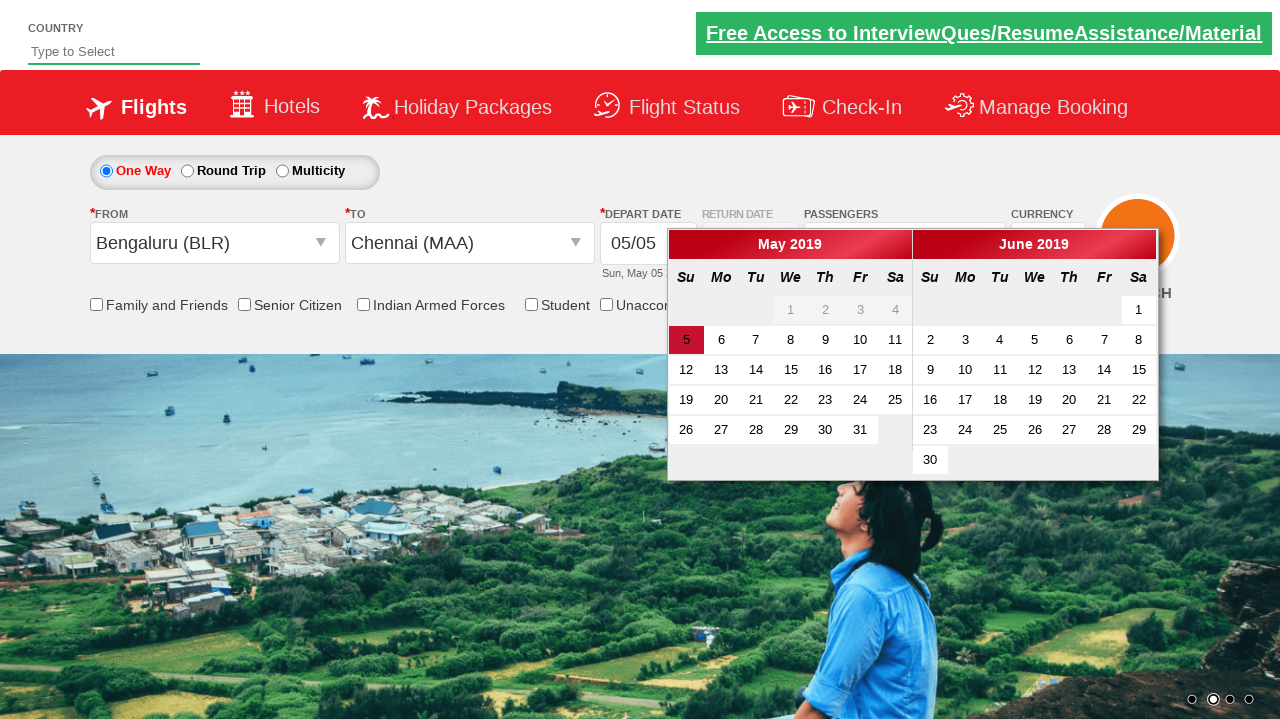